Tests checkbox functionality by verifying initial states, clicking to toggle checkboxes, and verifying the state changes

Starting URL: https://the-internet.herokuapp.com/checkboxes

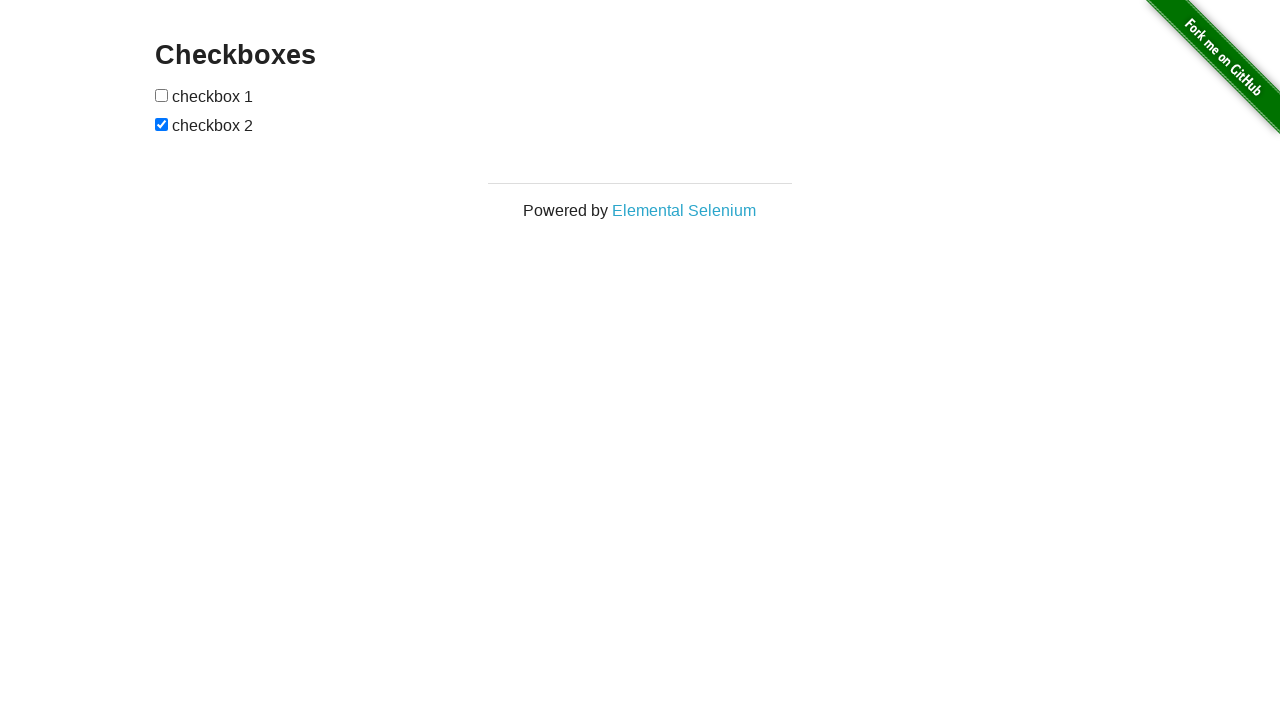

Waited for checkboxes to load on the page
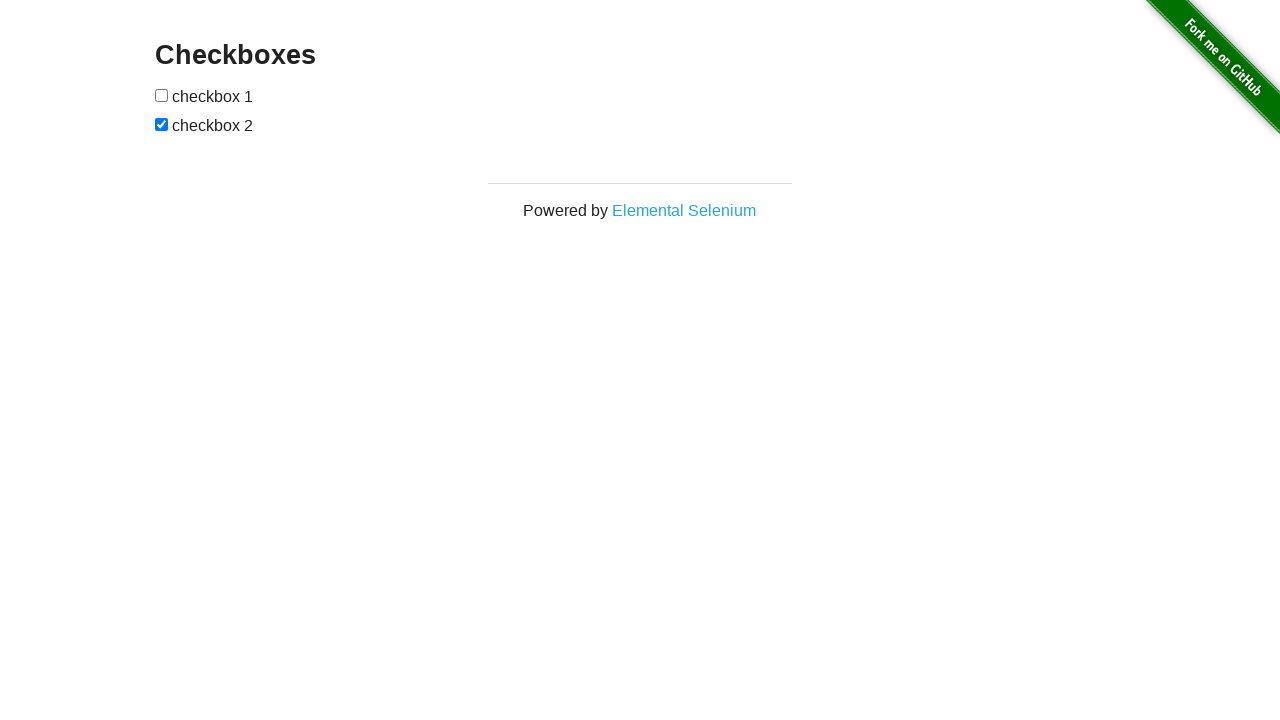

Located all checkbox elements on the page
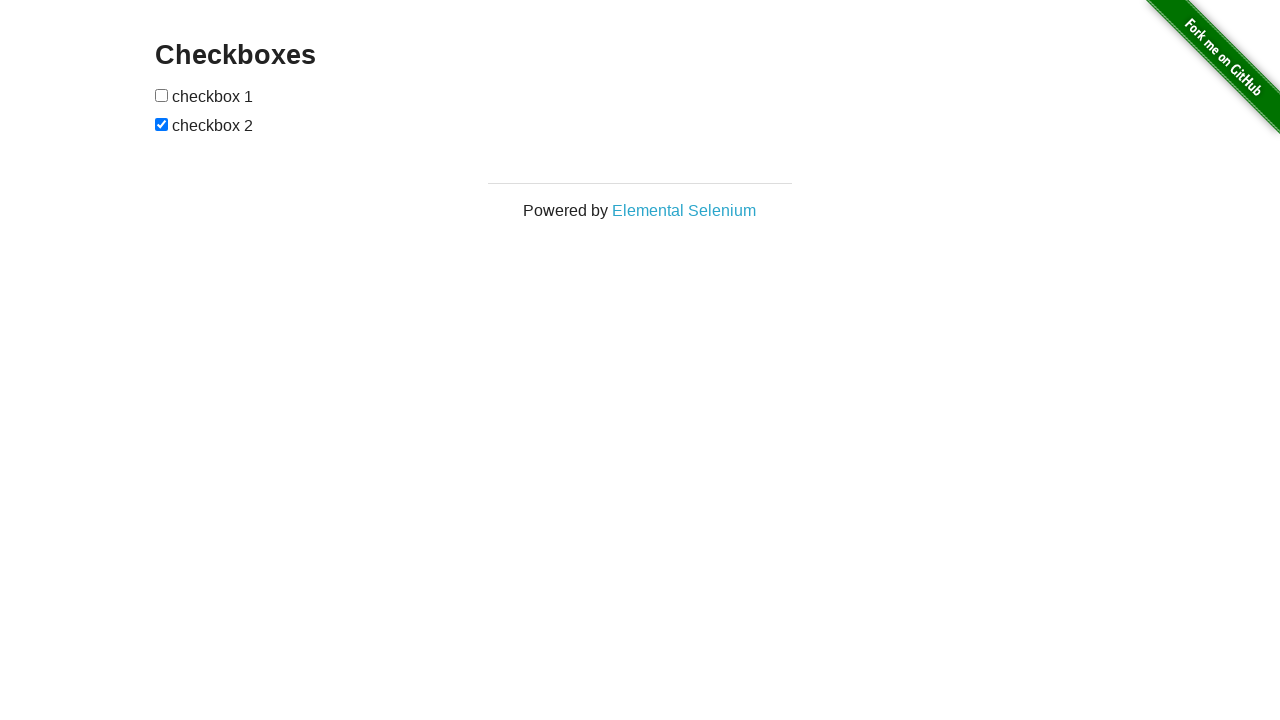

Verified first checkbox is unchecked initially
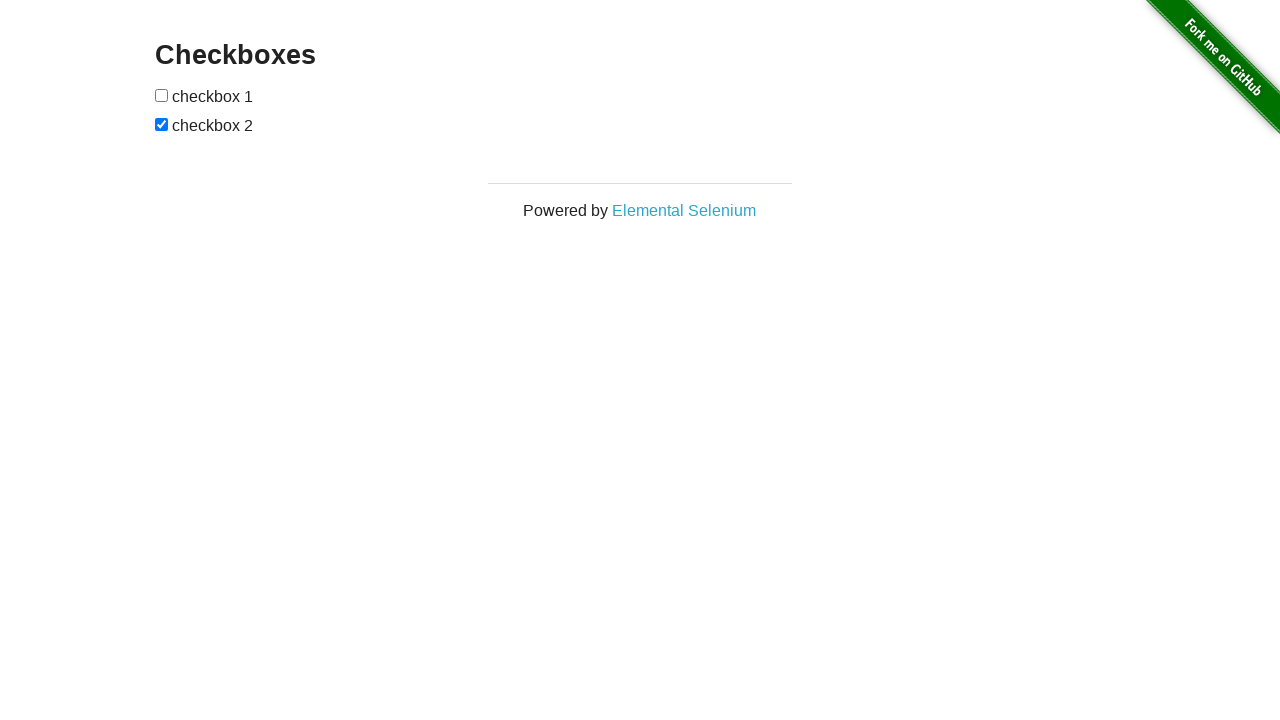

Clicked first checkbox to select it at (162, 95) on input[type='checkbox'] >> nth=0
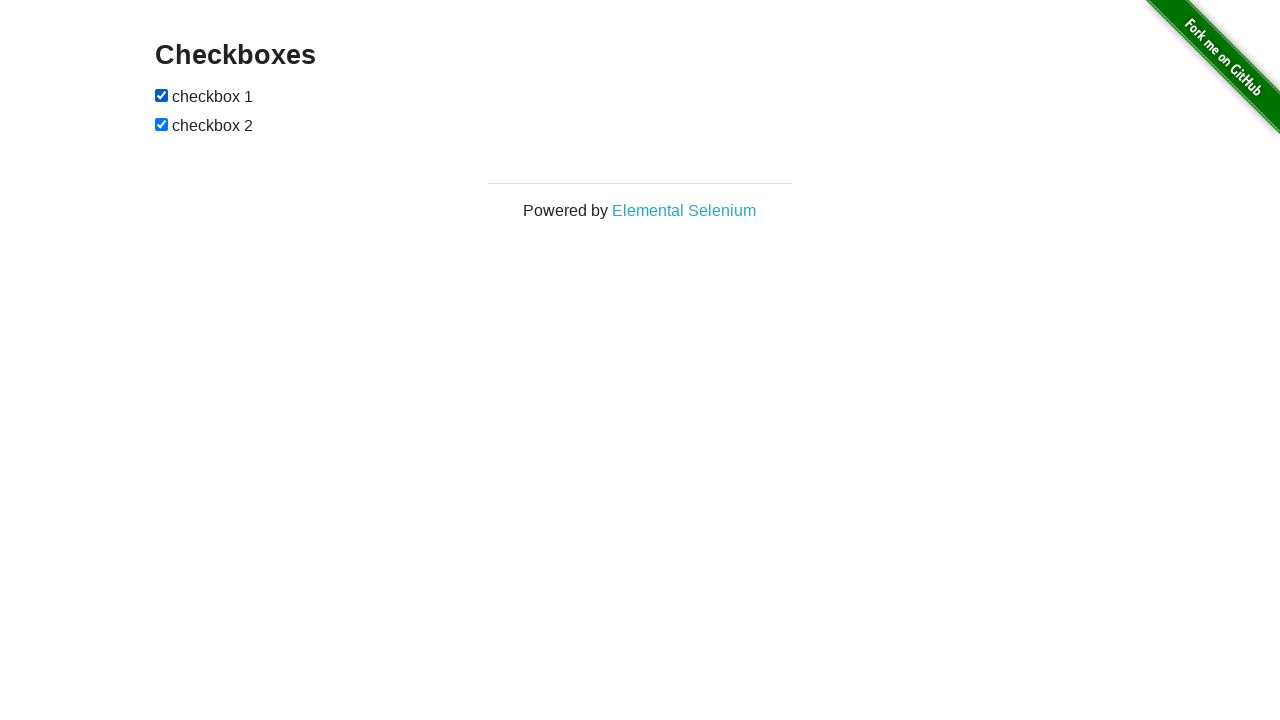

Verified first checkbox is now checked
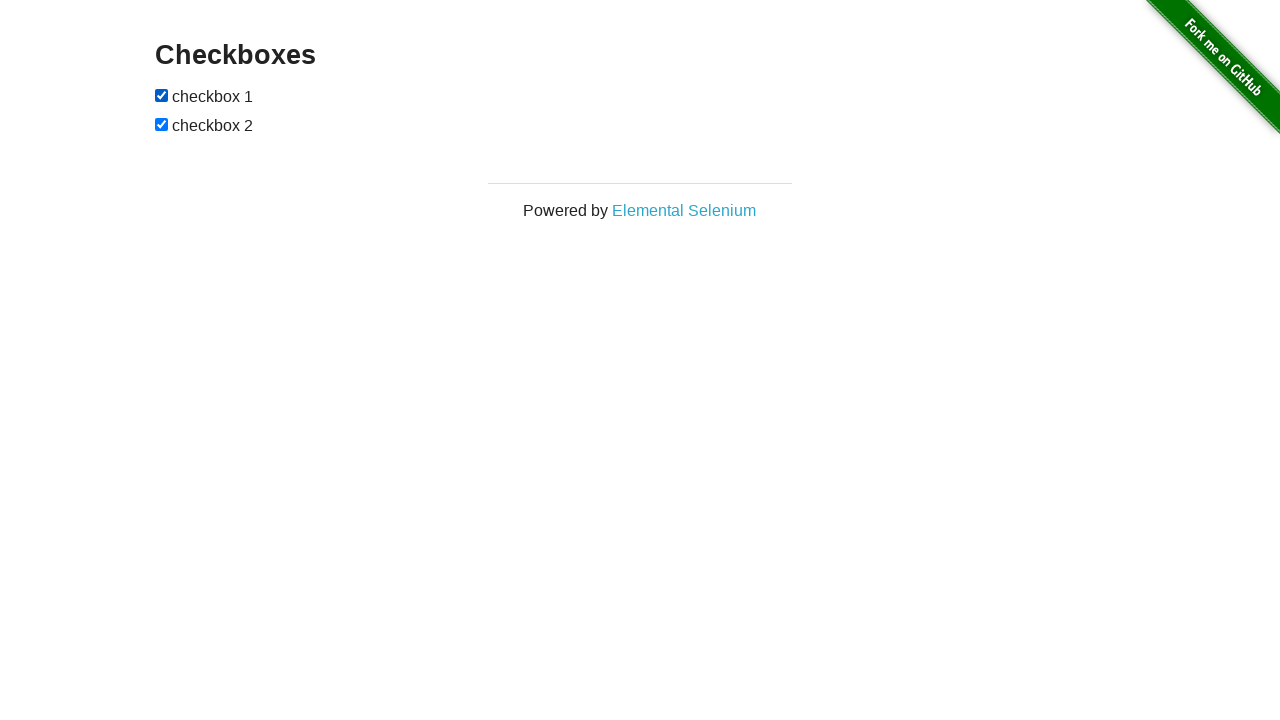

Verified second checkbox is checked initially
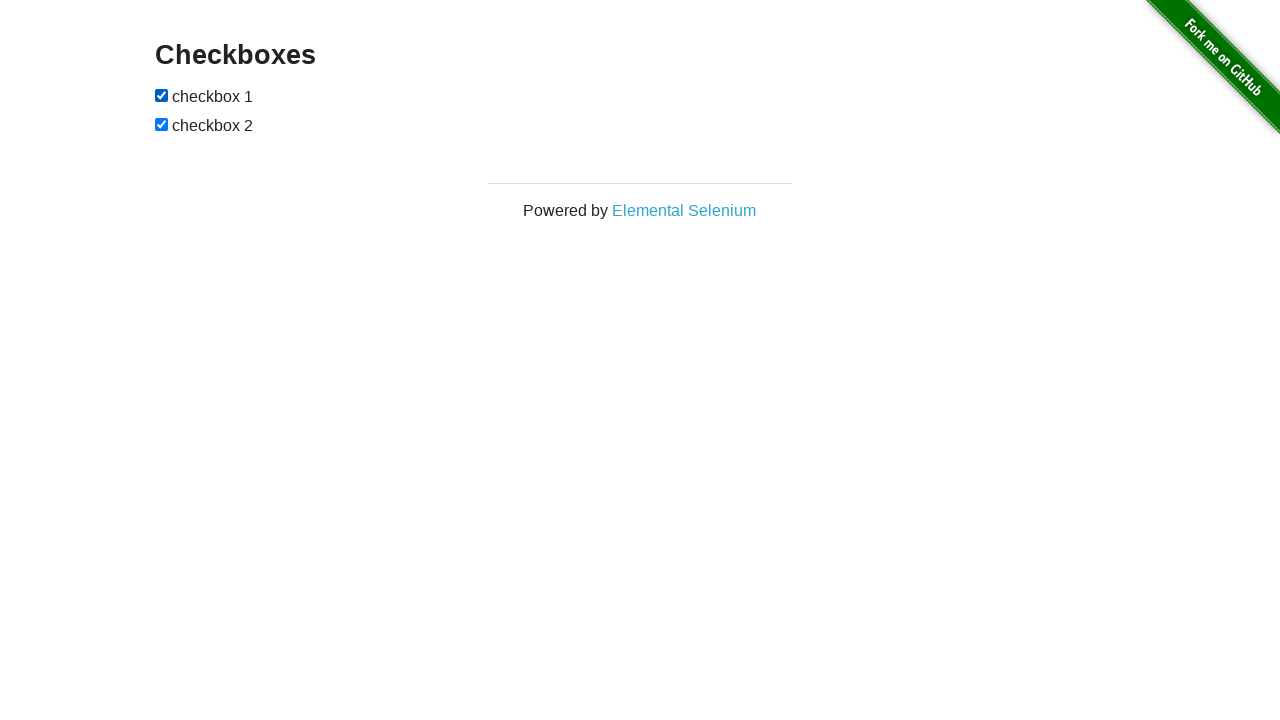

Clicked second checkbox to uncheck it at (162, 124) on input[type='checkbox'] >> nth=1
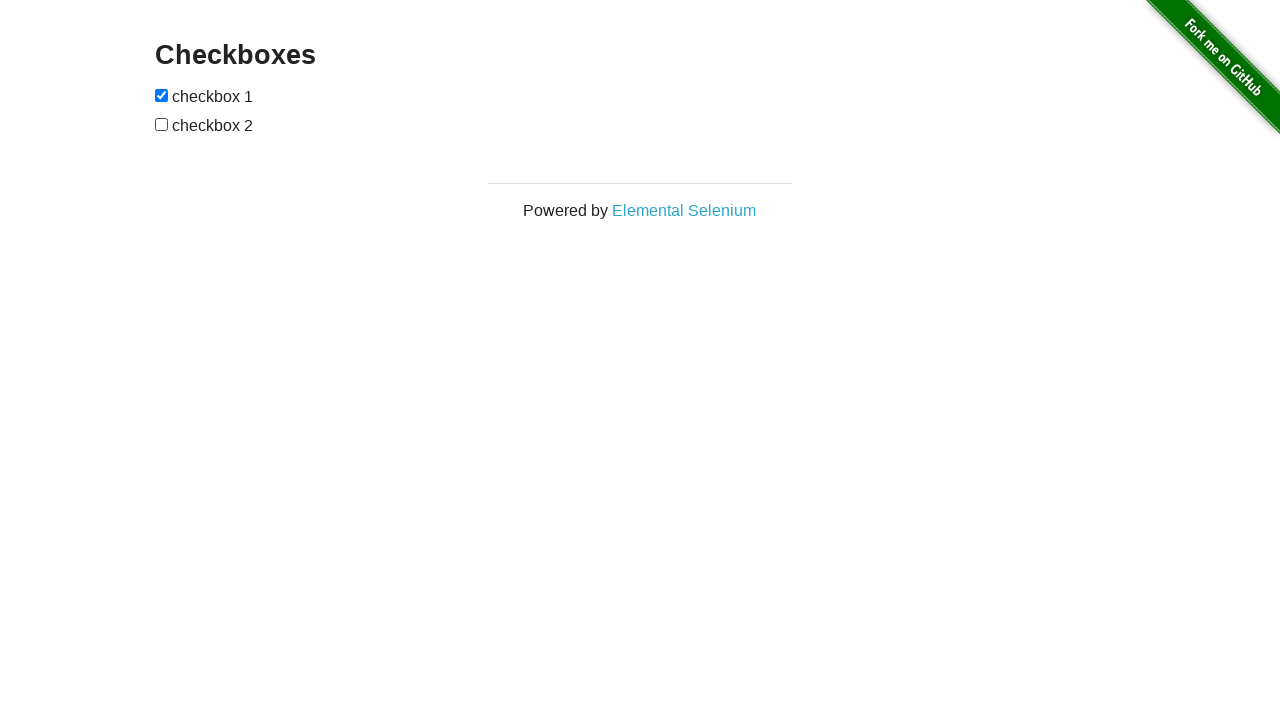

Verified second checkbox is now unchecked
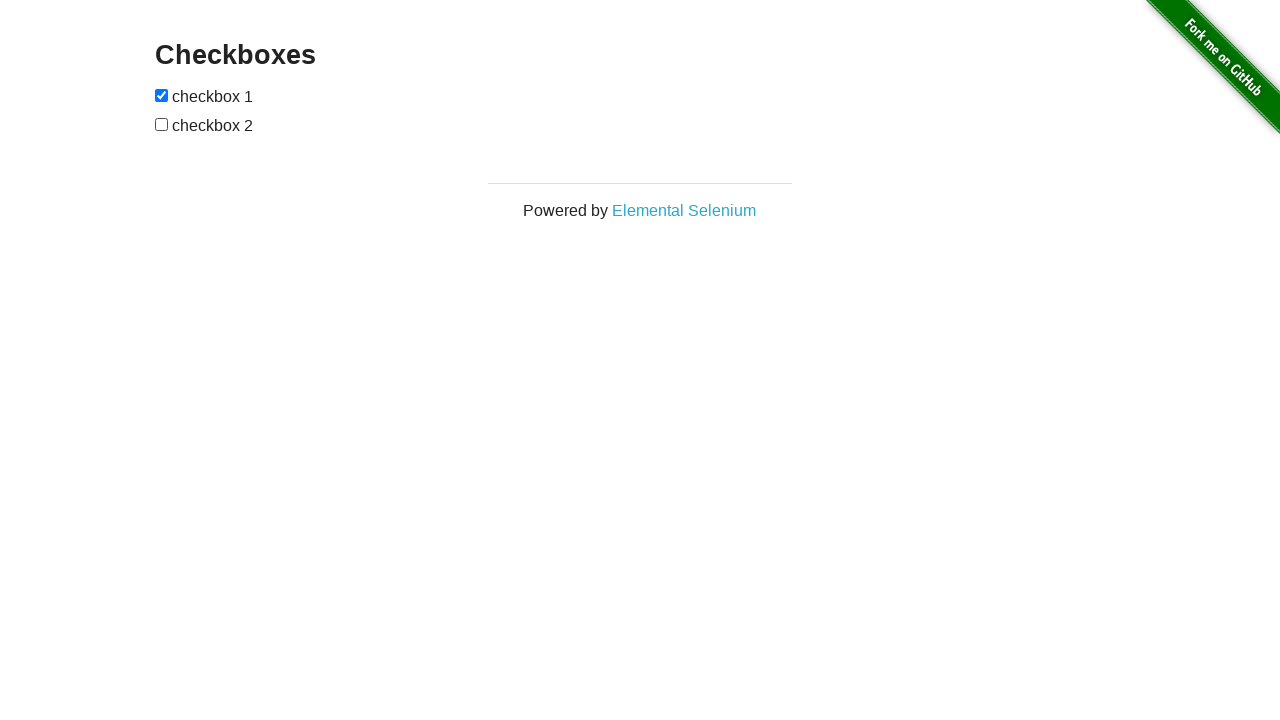

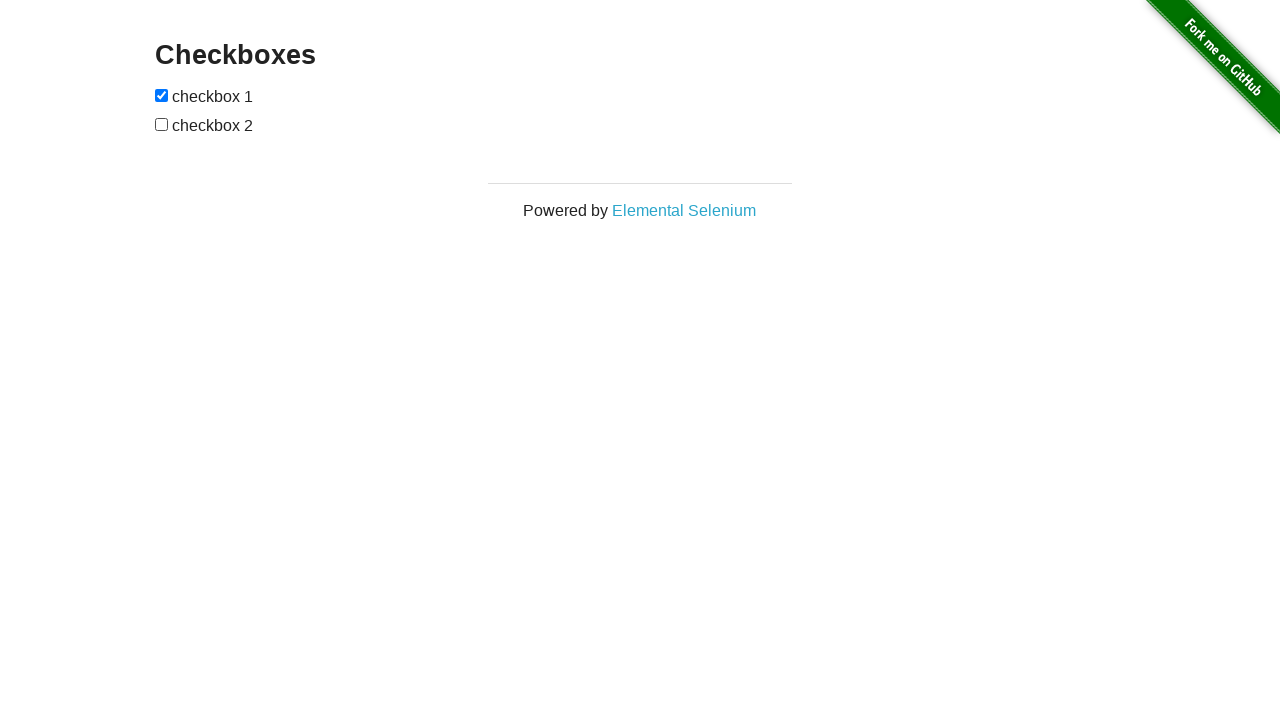